Tests radio button selection functionality by clicking on the third radio button option on an automation practice page

Starting URL: https://rahulshettyacademy.com/AutomationPractice/

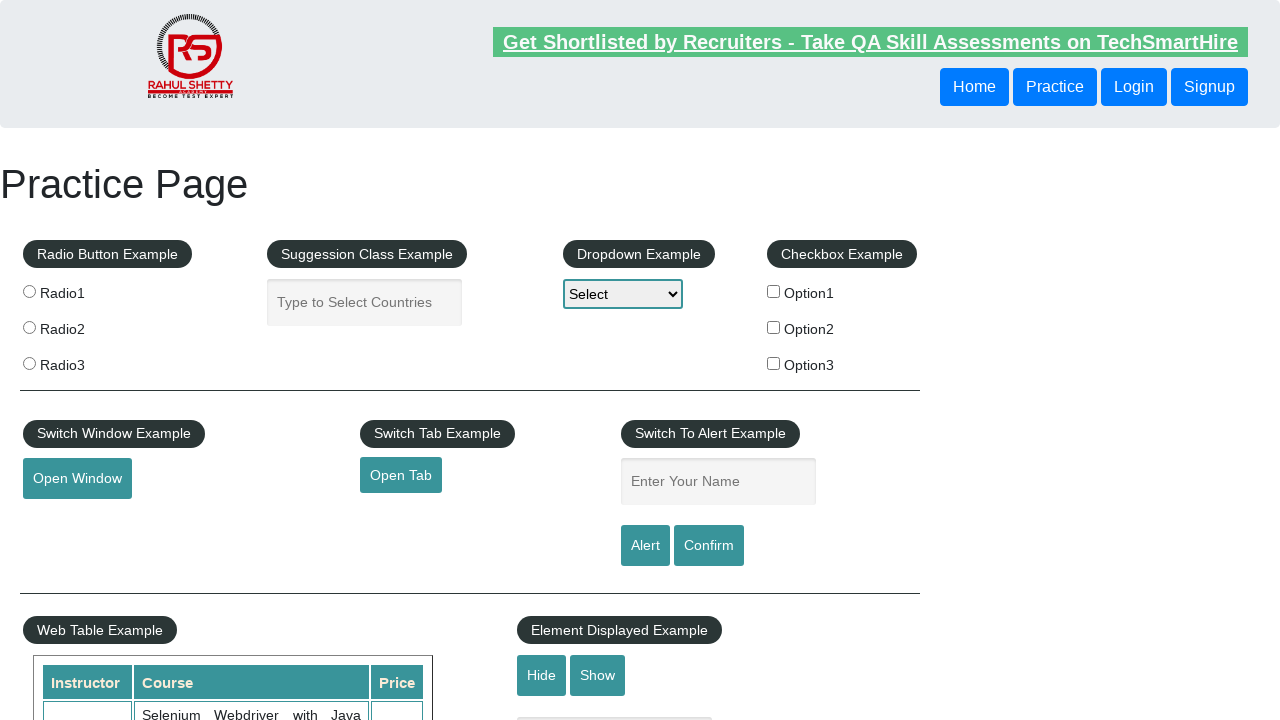

Navigated to automation practice page
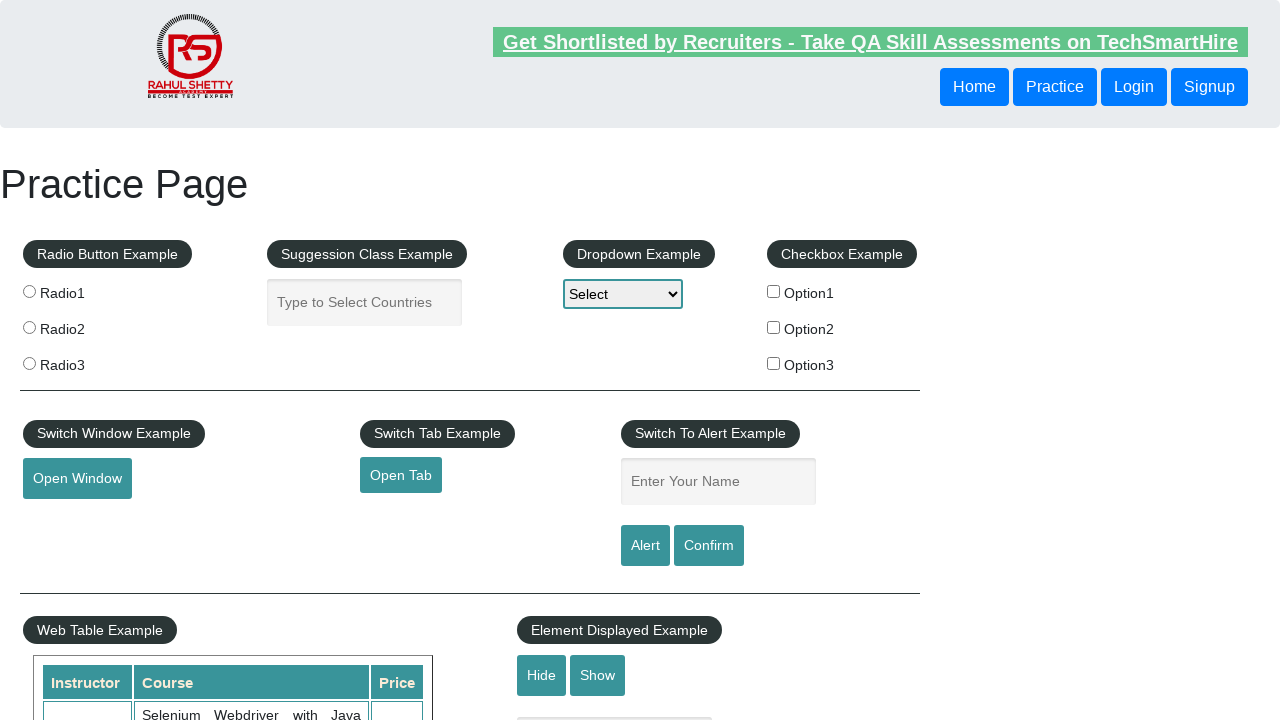

Clicked on the third radio button option at (29, 363) on input[value='radio3']
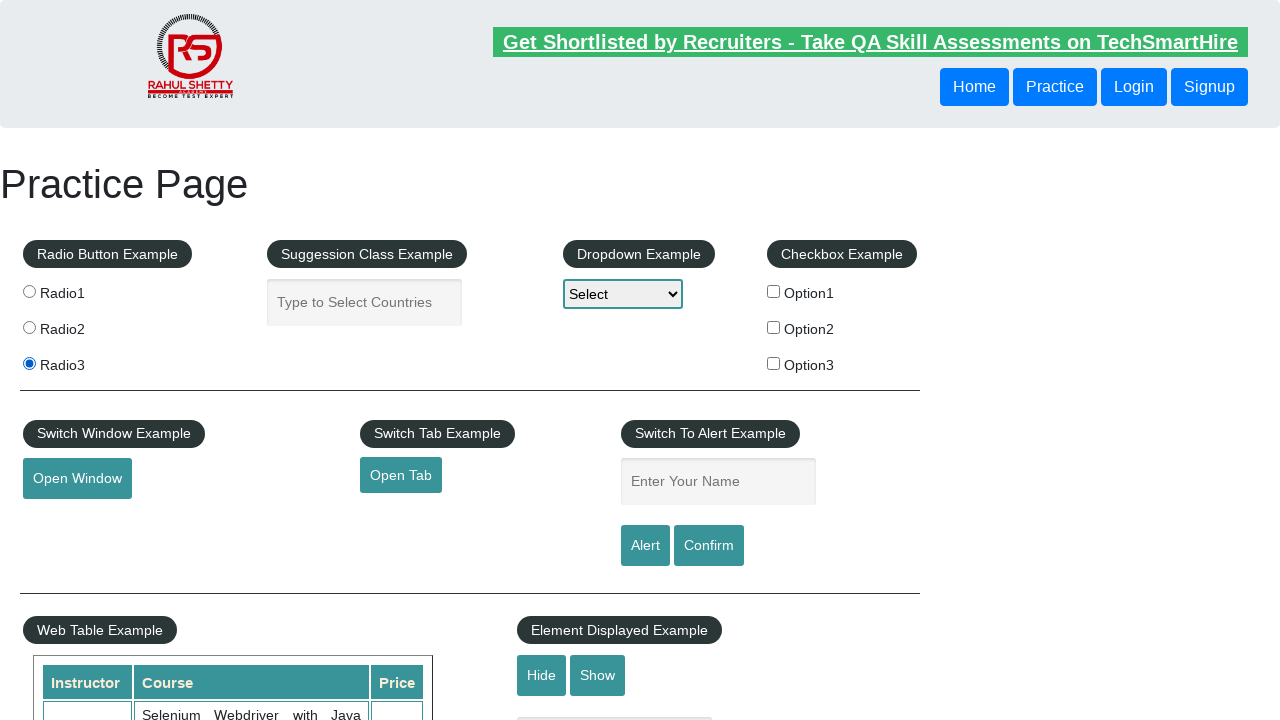

Waited 500ms for radio button selection to be registered
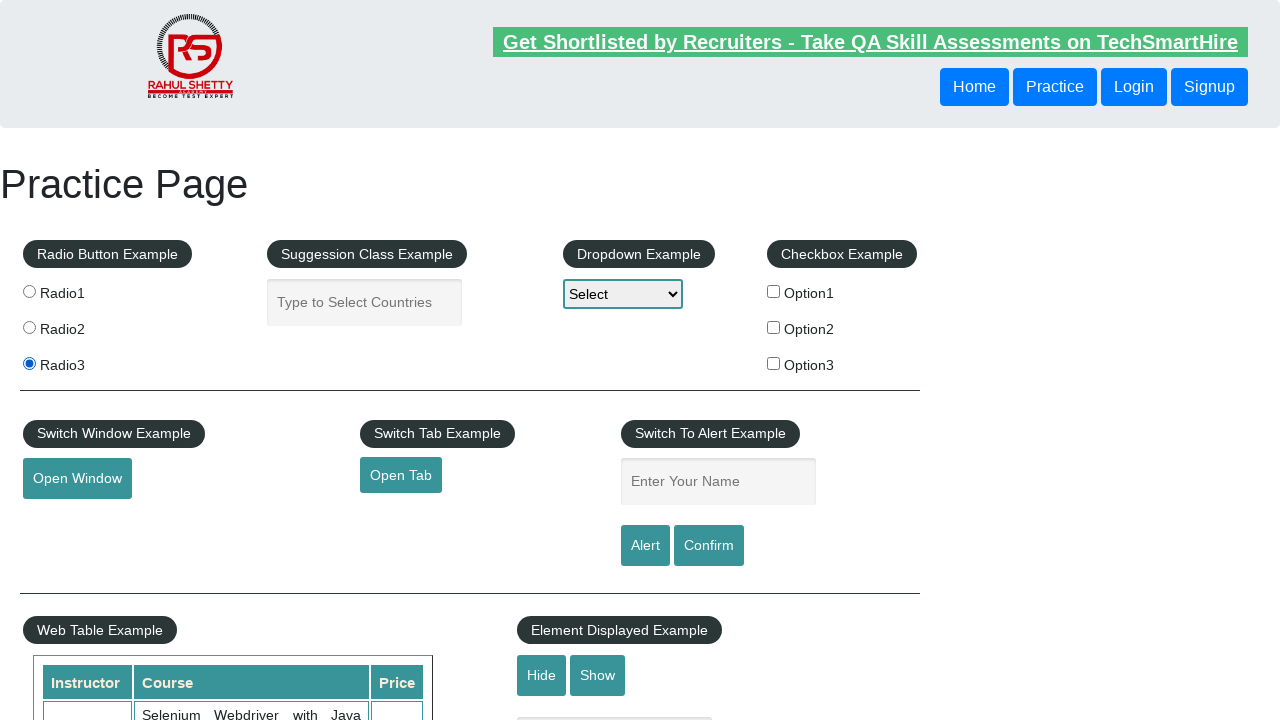

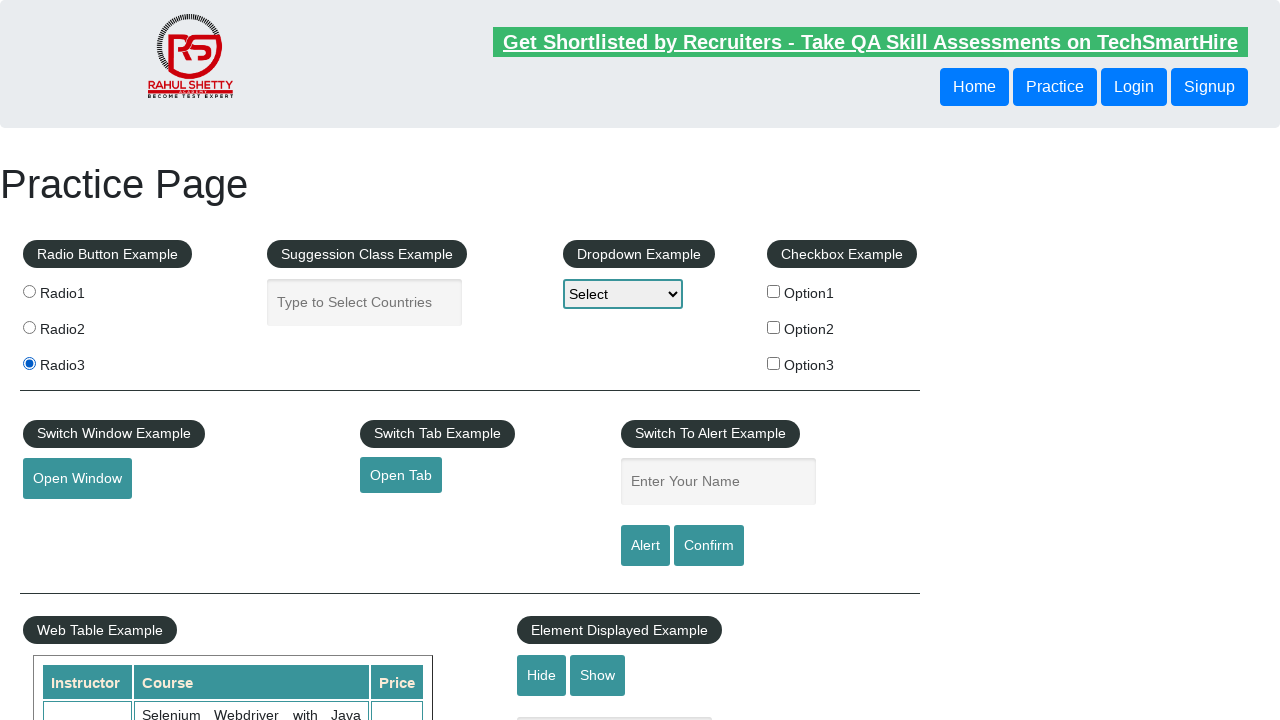